Tests drag and drop functionality on jQuery UI demo page by dragging an element and dropping it onto a target area

Starting URL: https://jqueryui.com/droppable/

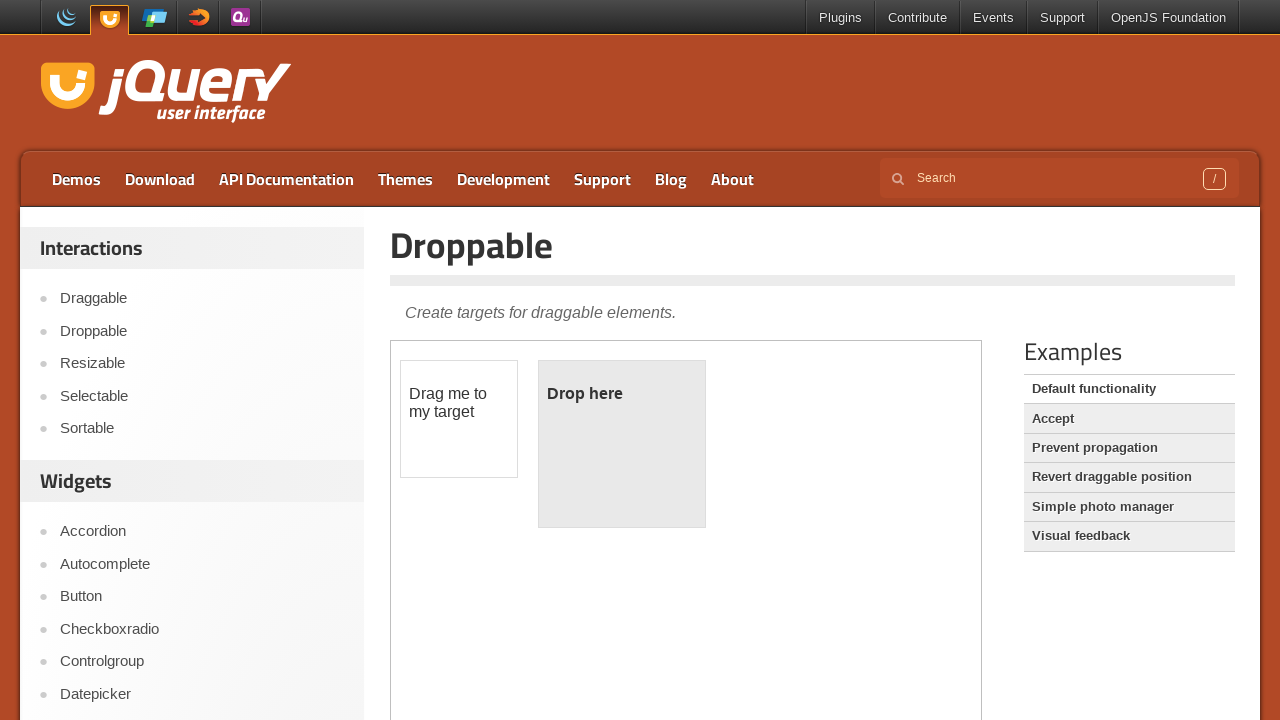

Located iframe containing the drag and drop demo
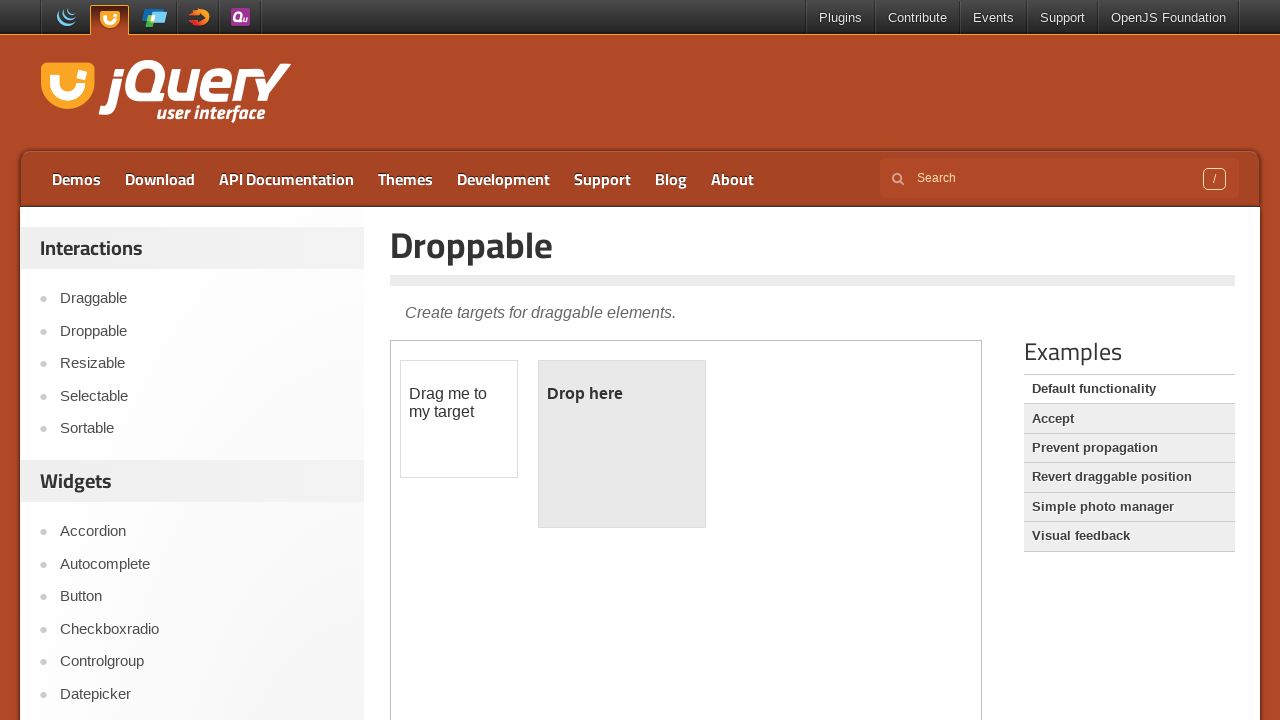

Located draggable element
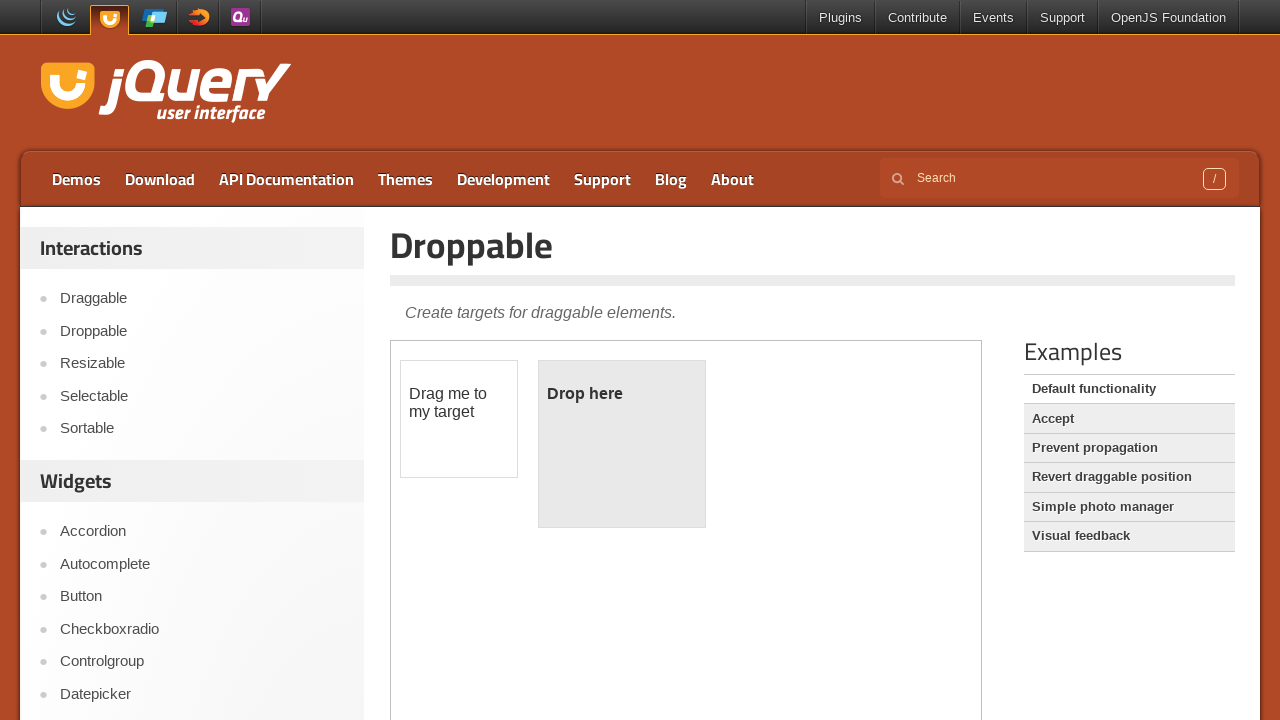

Located droppable target area
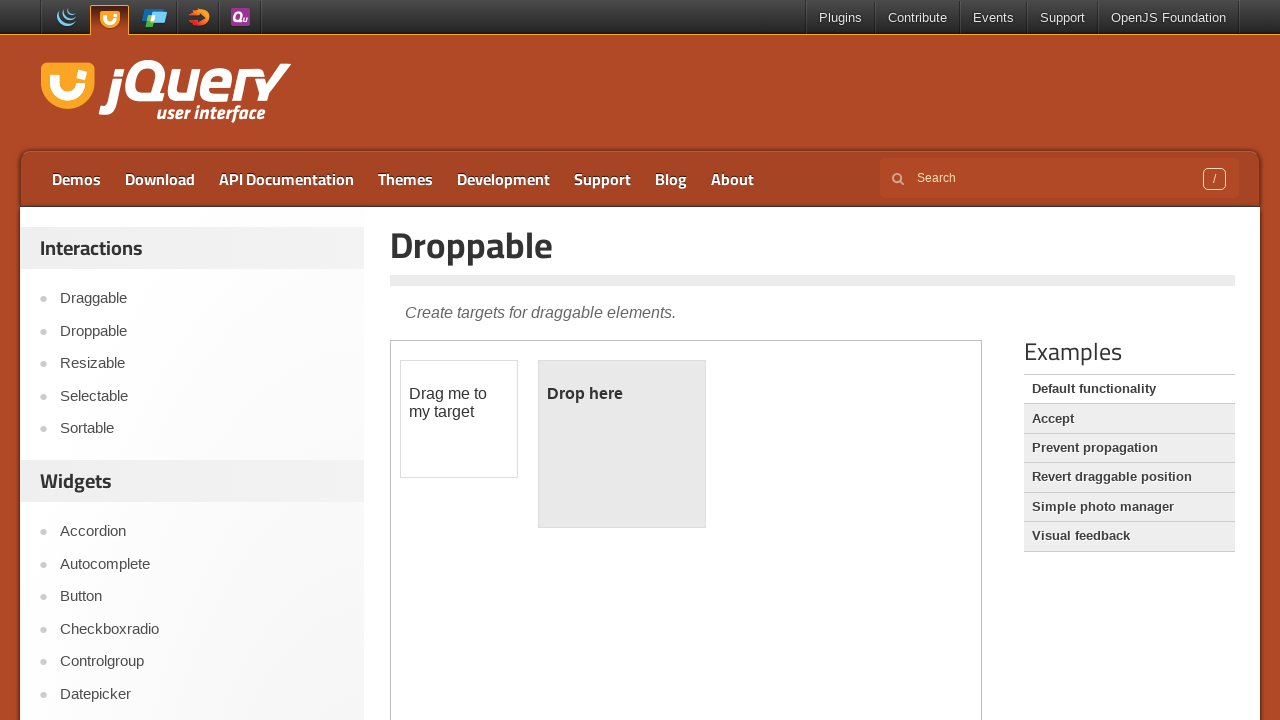

Dragged element onto droppable target area at (622, 444)
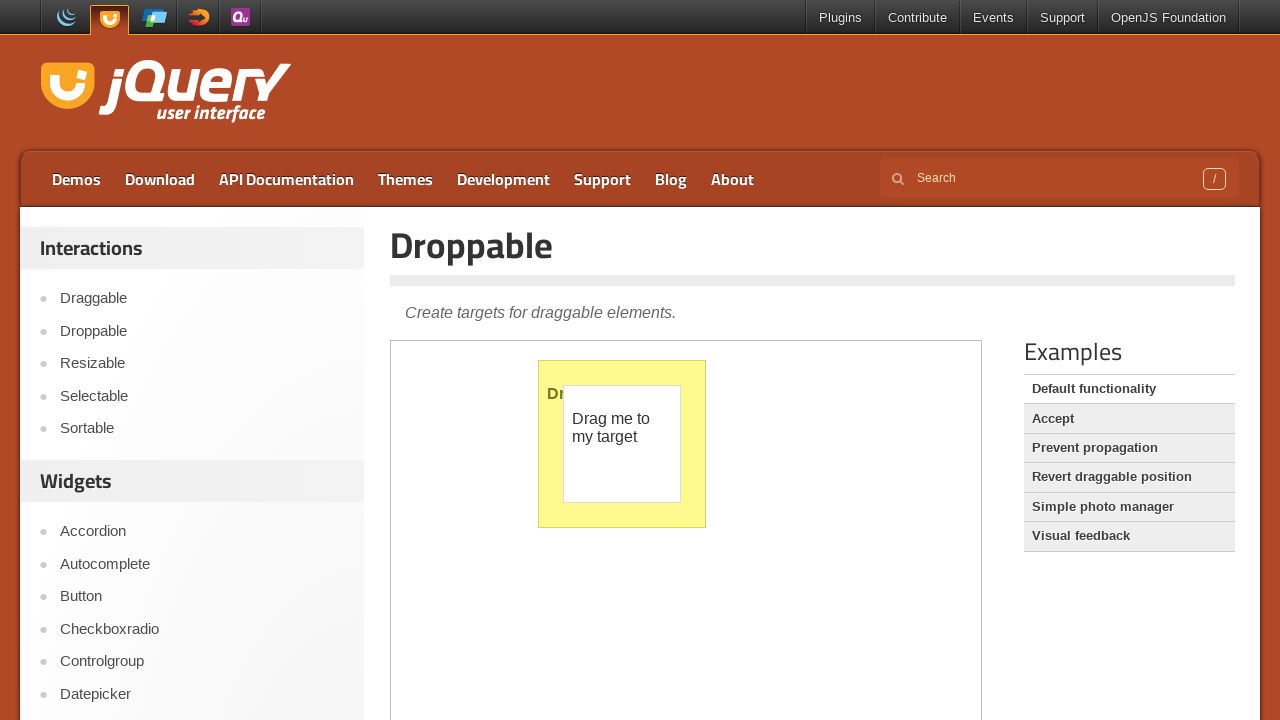

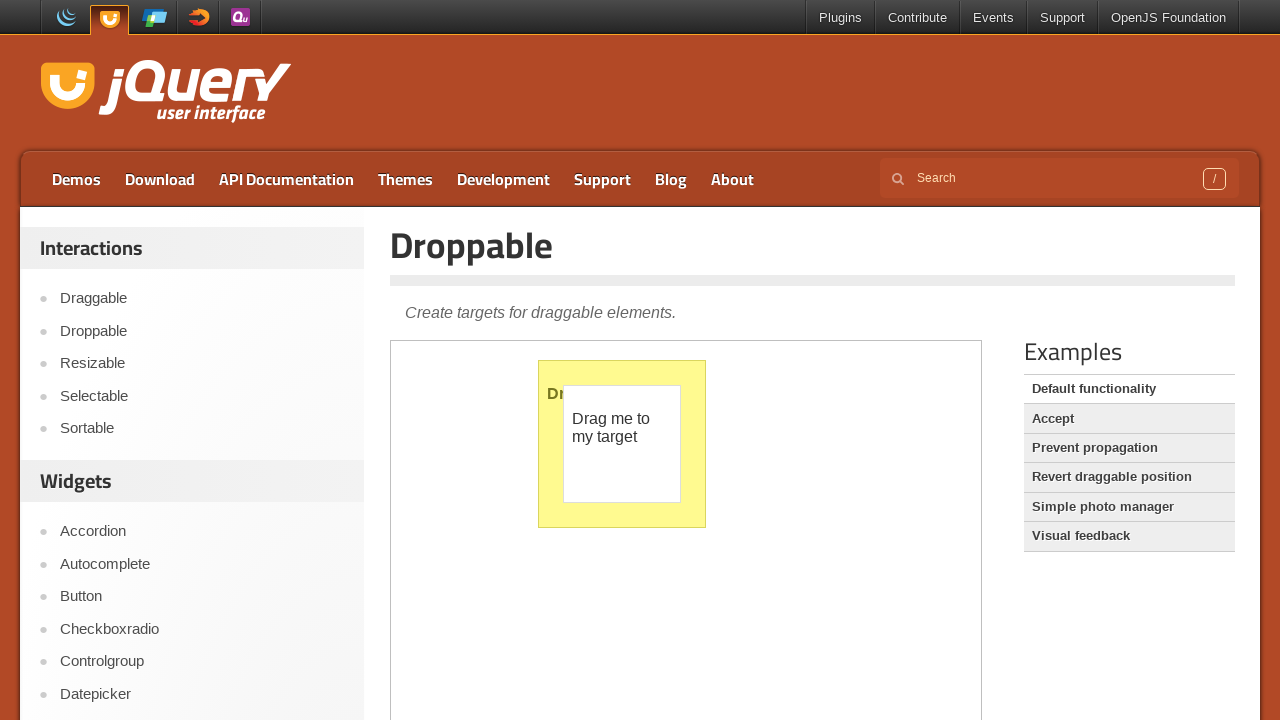